Tests that a user can create multiple female rap names and view the history of previously generated names

Starting URL: https://www.myrapname.com

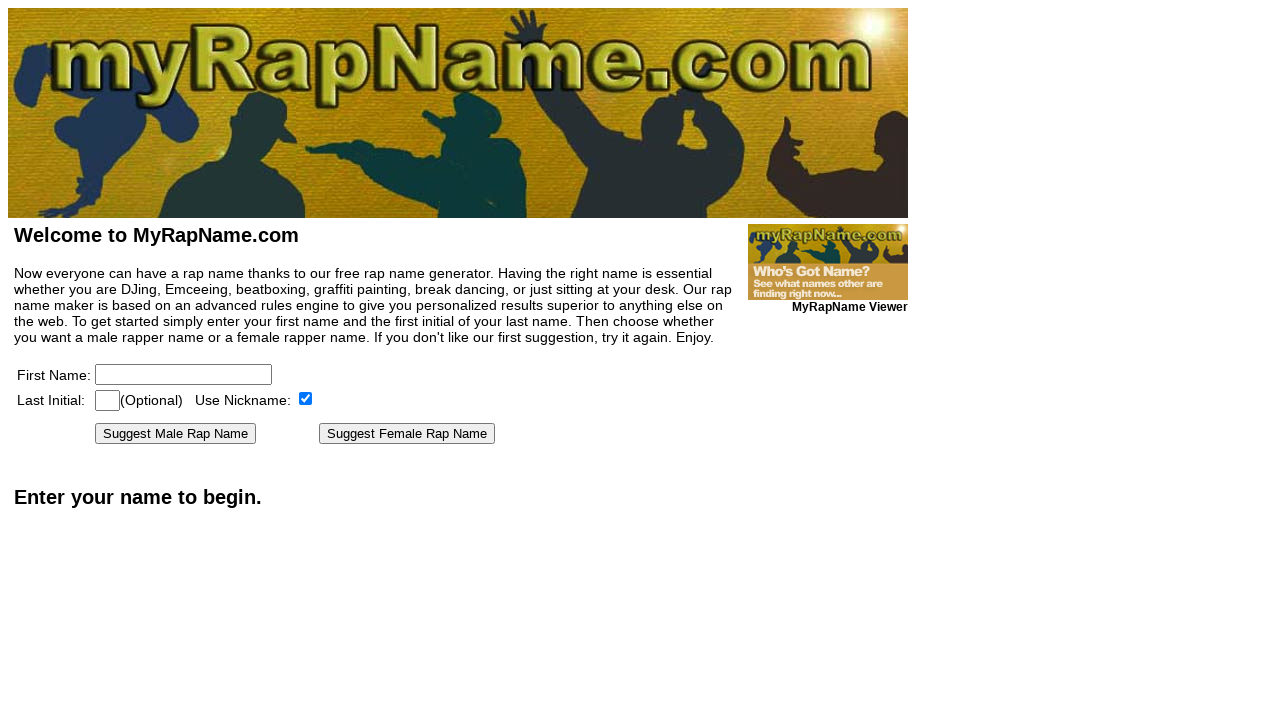

Filled first name field with 'Kristi' on [name=firstname]
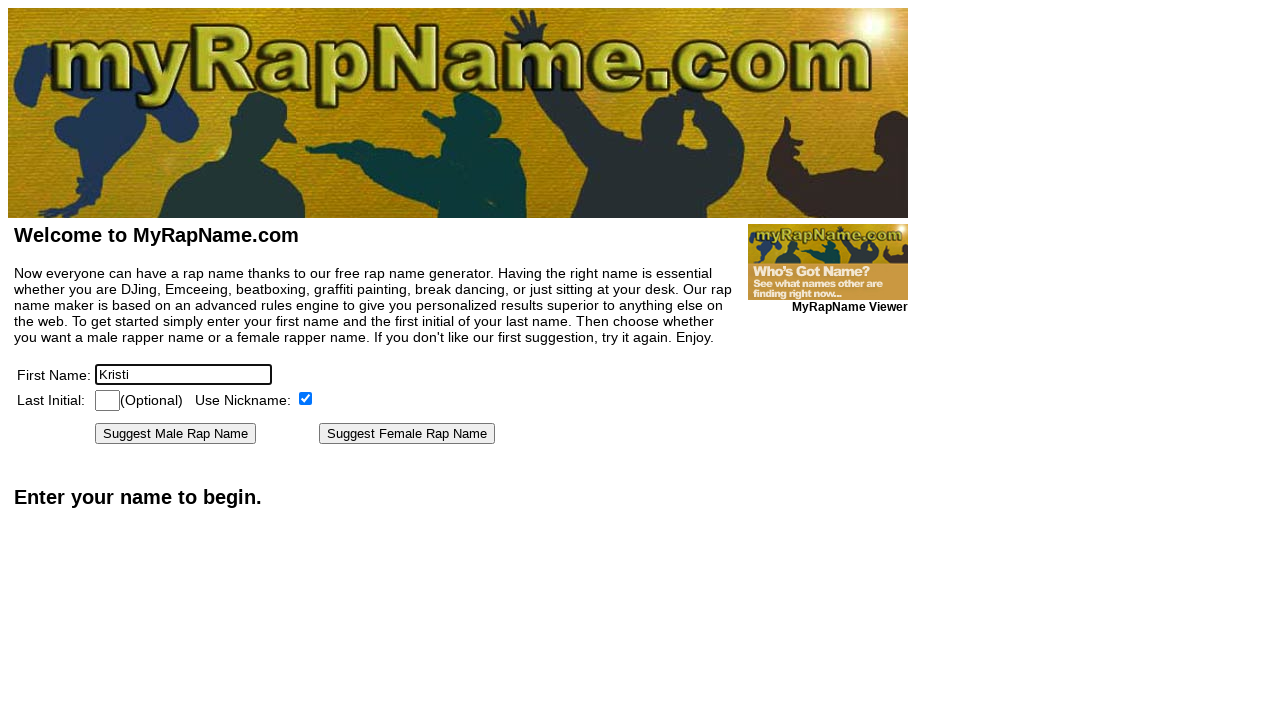

Filled last initial field with 'M' on [name=lastinitial]
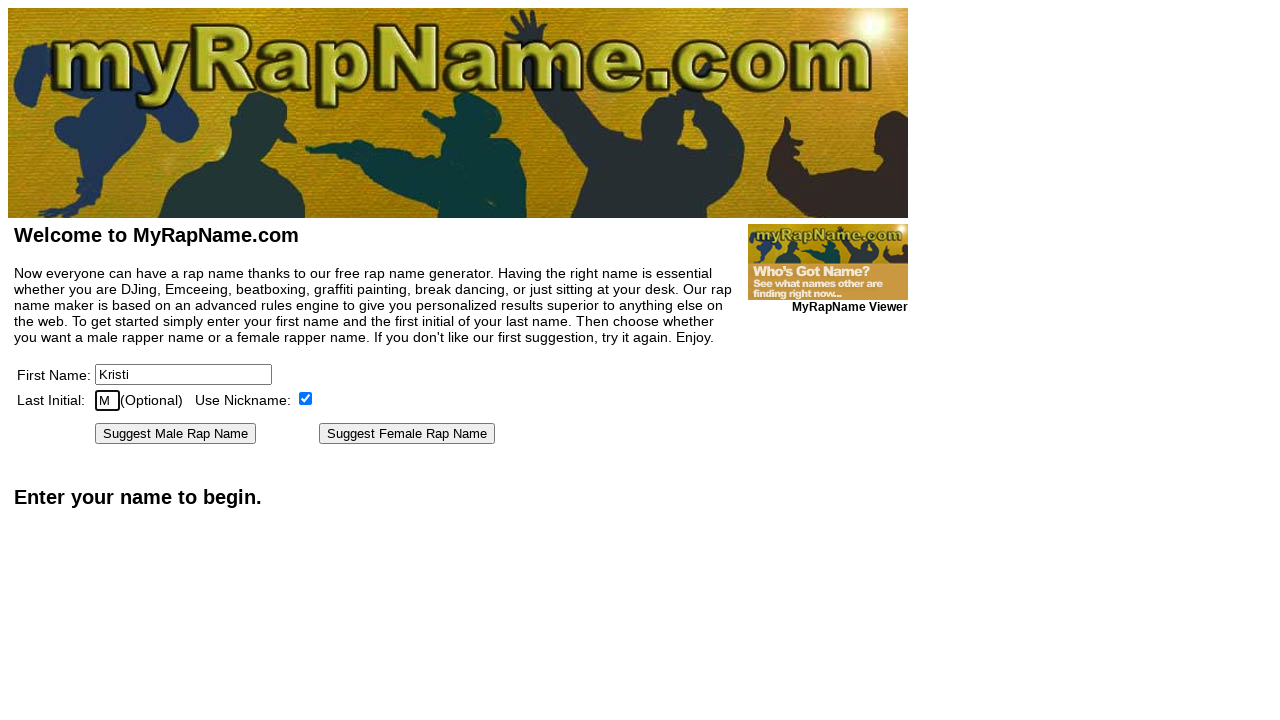

Clicked 'Suggest Female Rap Name' button to generate first rap name at (407, 434) on text=Suggest Female Rap Name
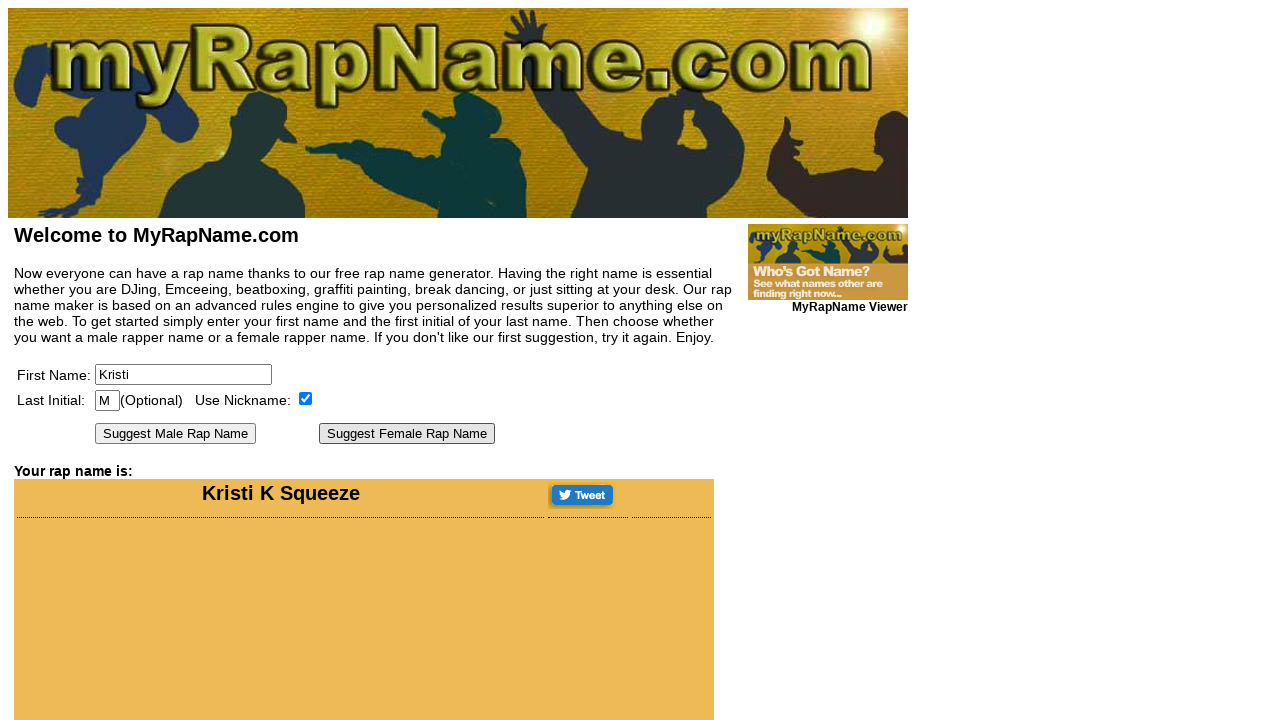

First female rap name result loaded
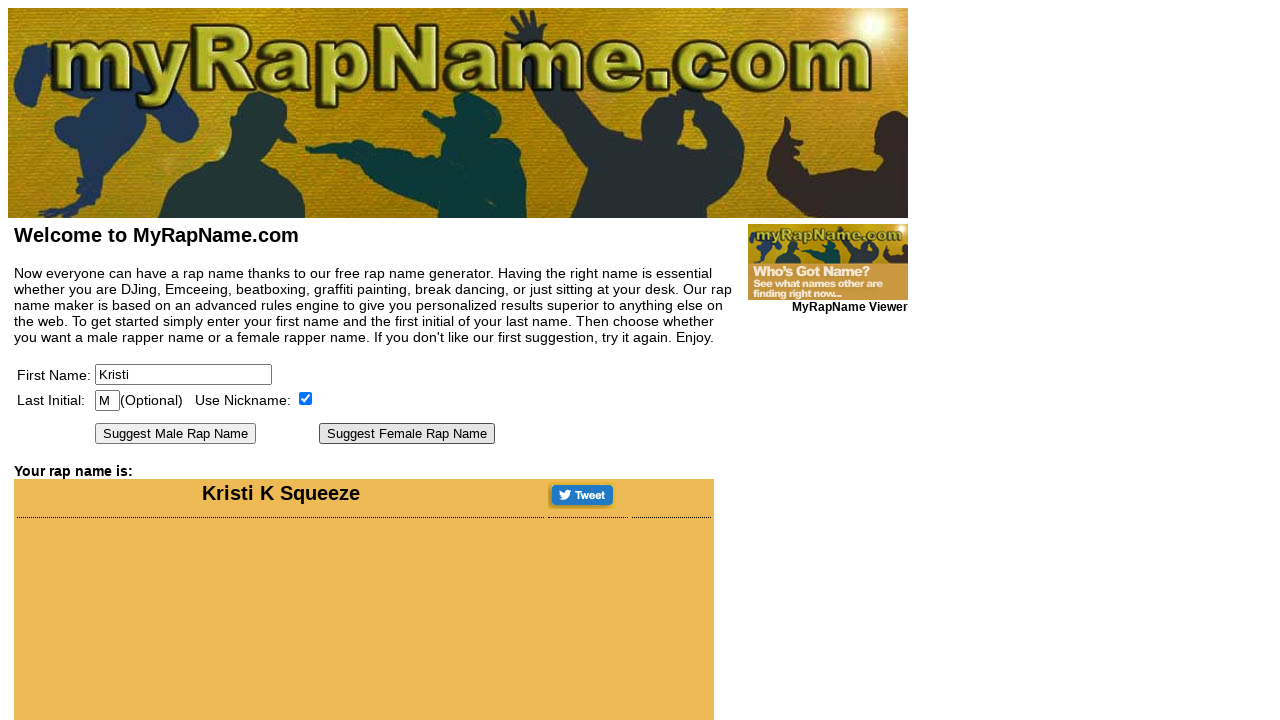

Filled first name field with 'Kristi' for second generation on [name=firstname]
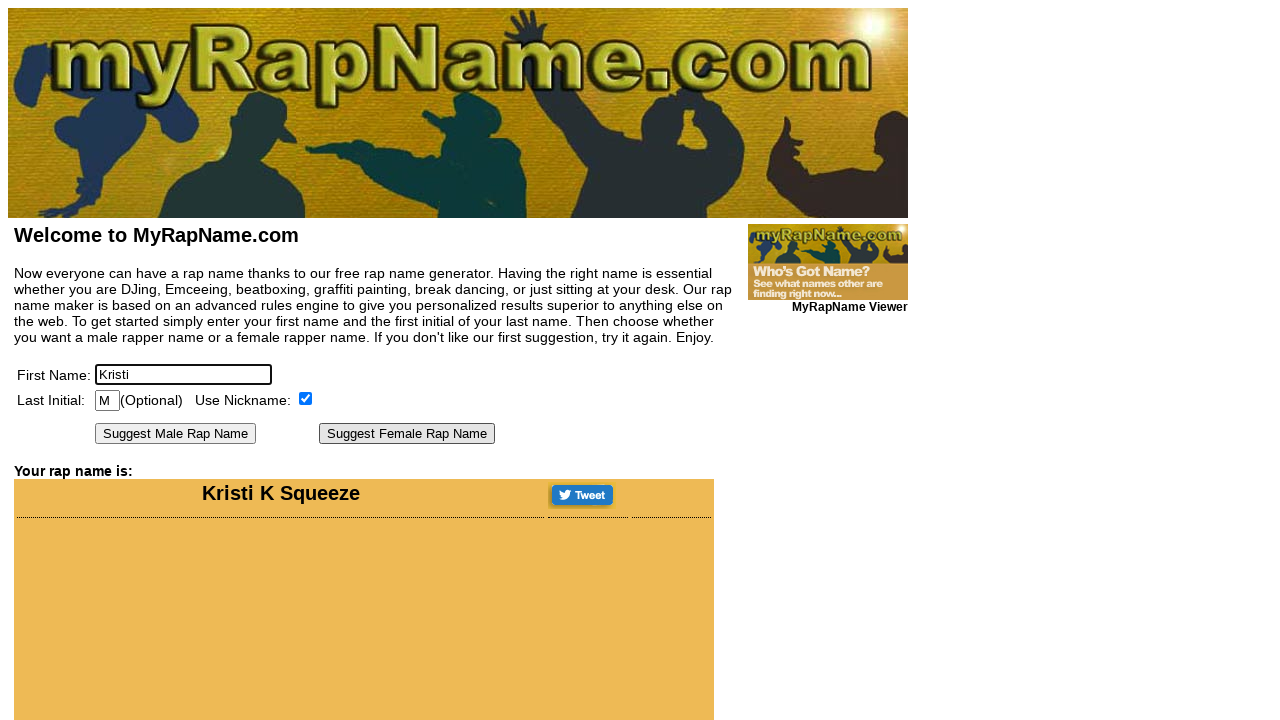

Filled last initial field with 'M' for second generation on [name=lastinitial]
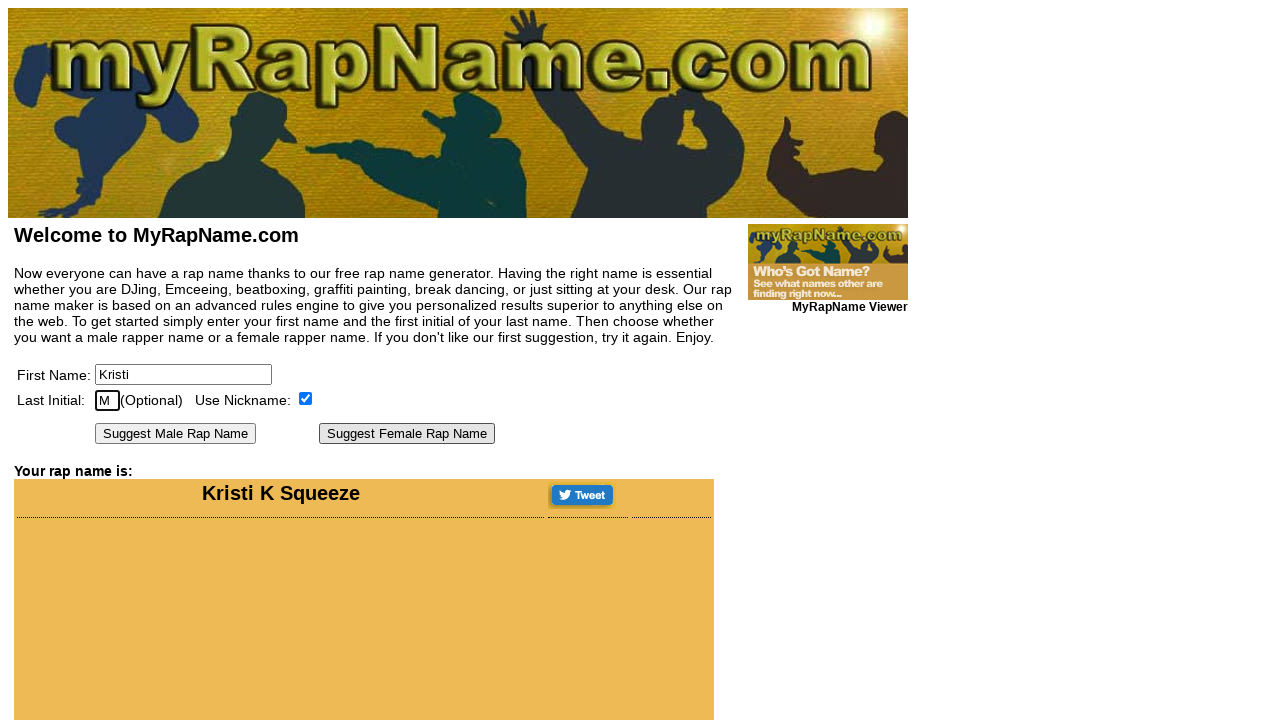

Clicked 'Suggest Female Rap Name' button to generate second rap name at (407, 434) on text=Suggest Female Rap Name
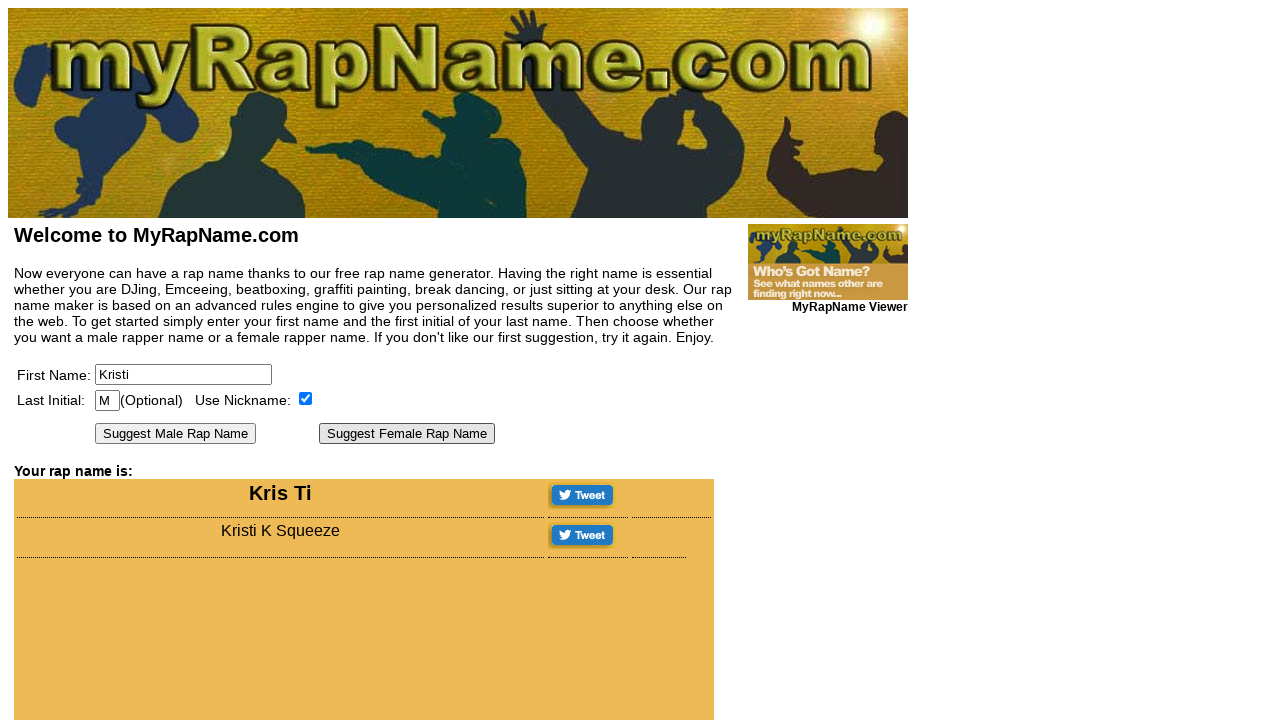

Second female rap name result loaded and previous names are viewable in history
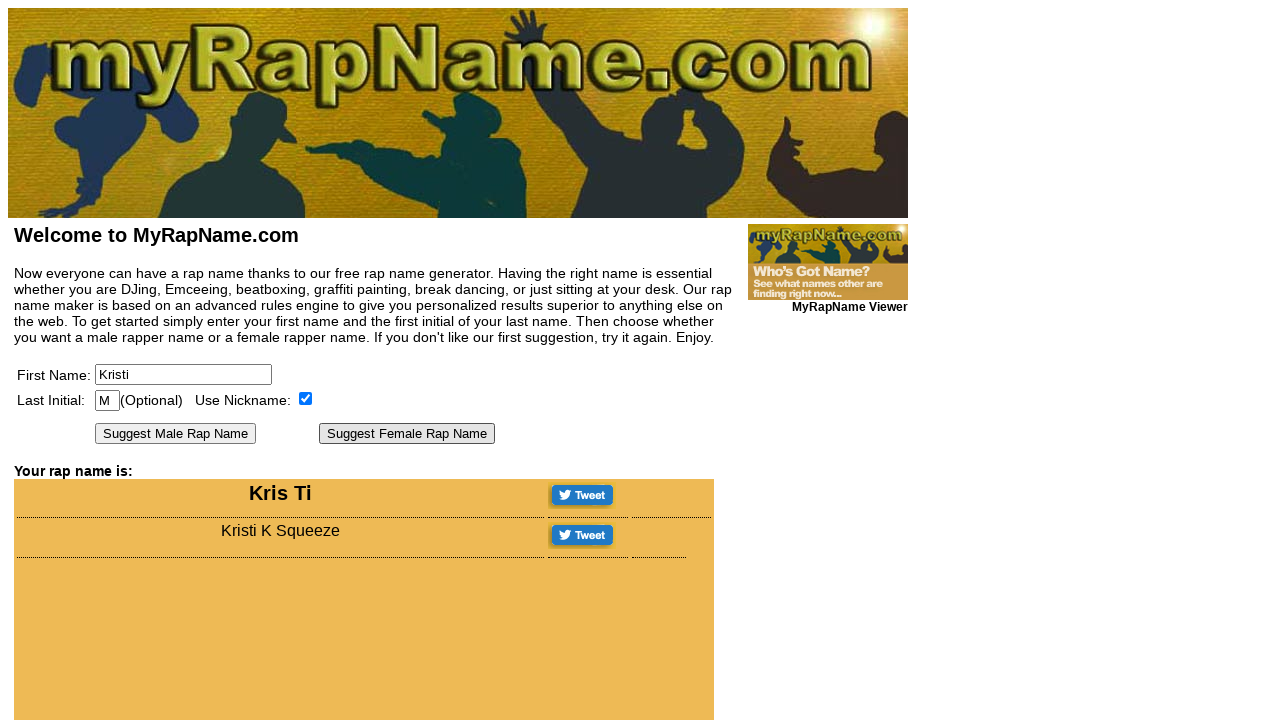

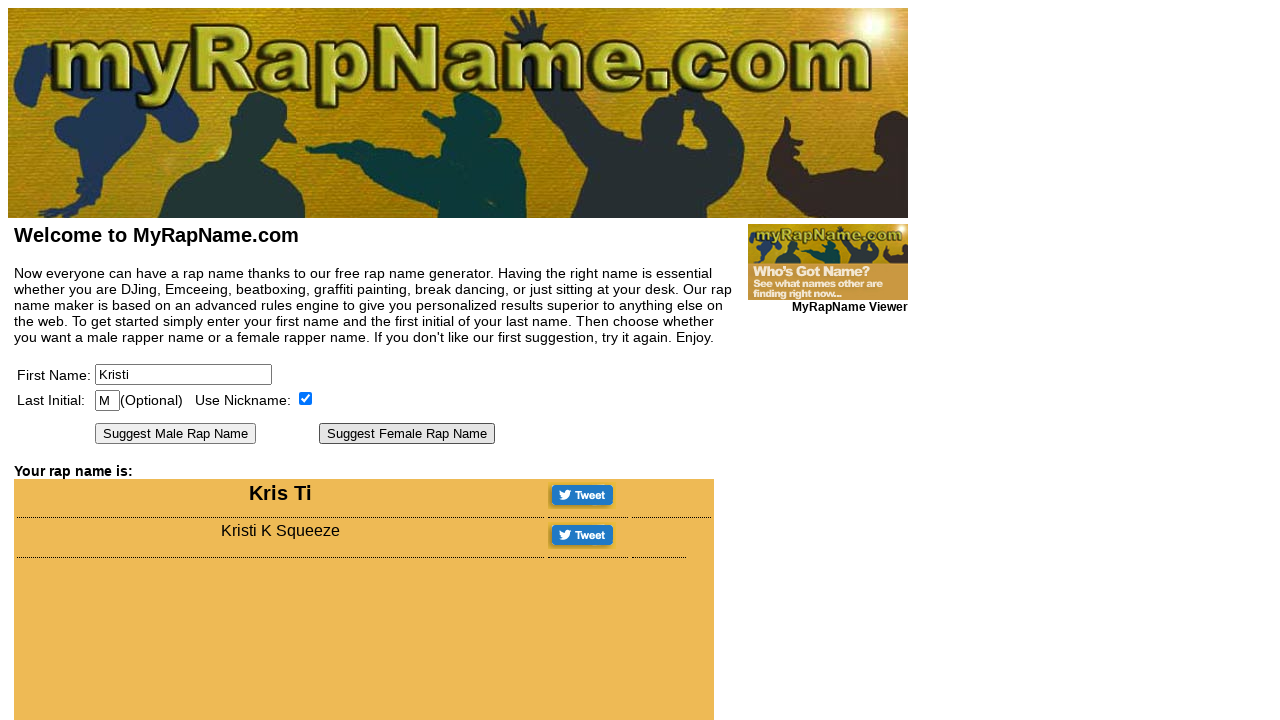